Navigates to the ntos.co.kr website and waits for the page to fully load

Starting URL: http://ntos.co.kr

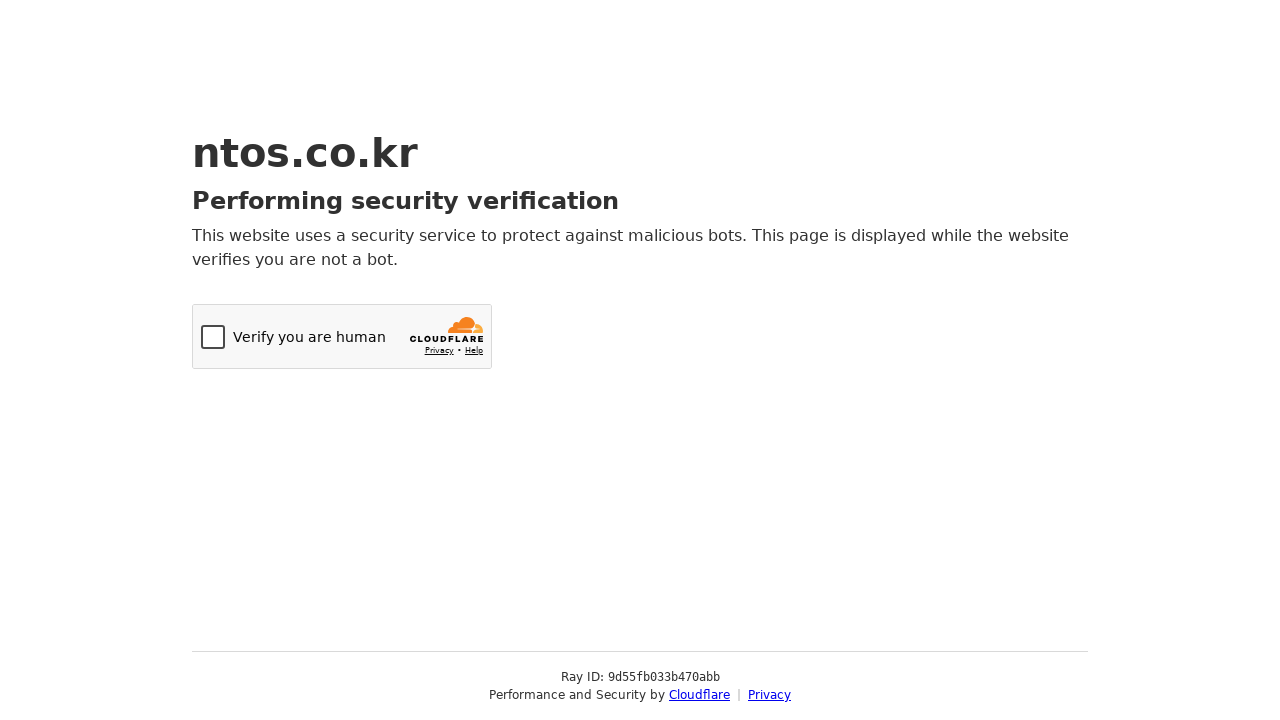

Navigated to http://ntos.co.kr
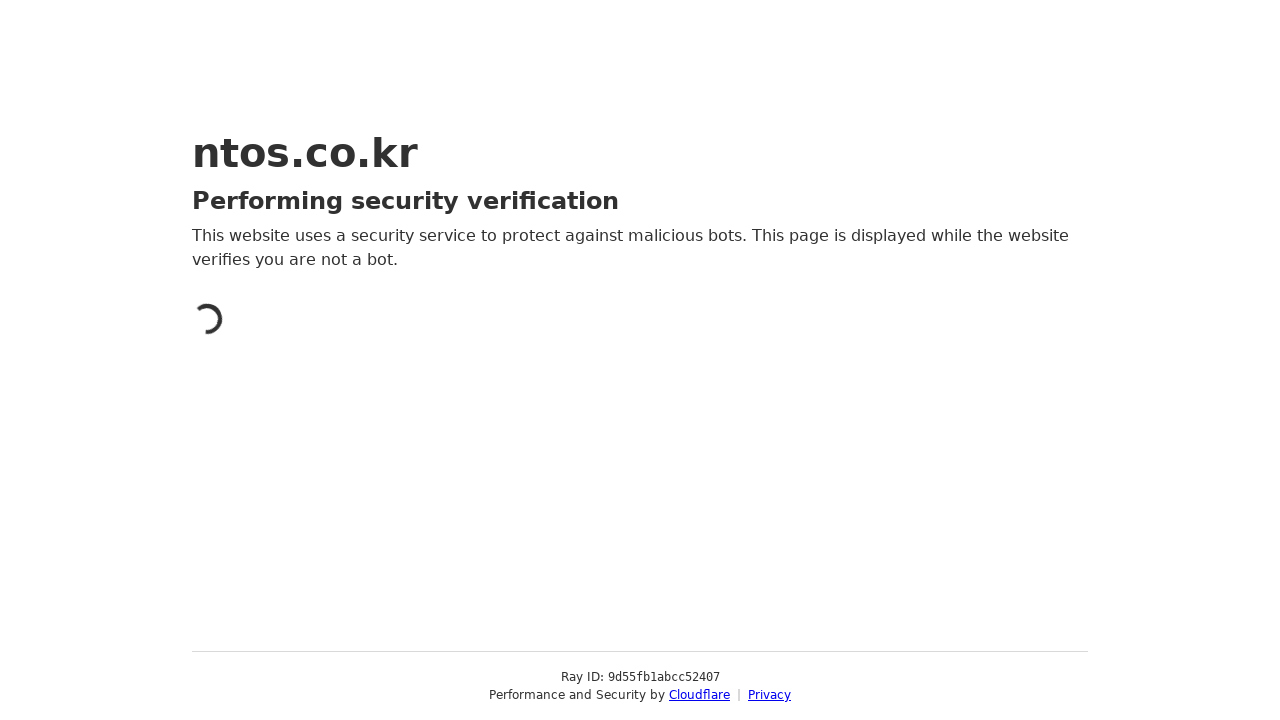

Page DOM content loaded
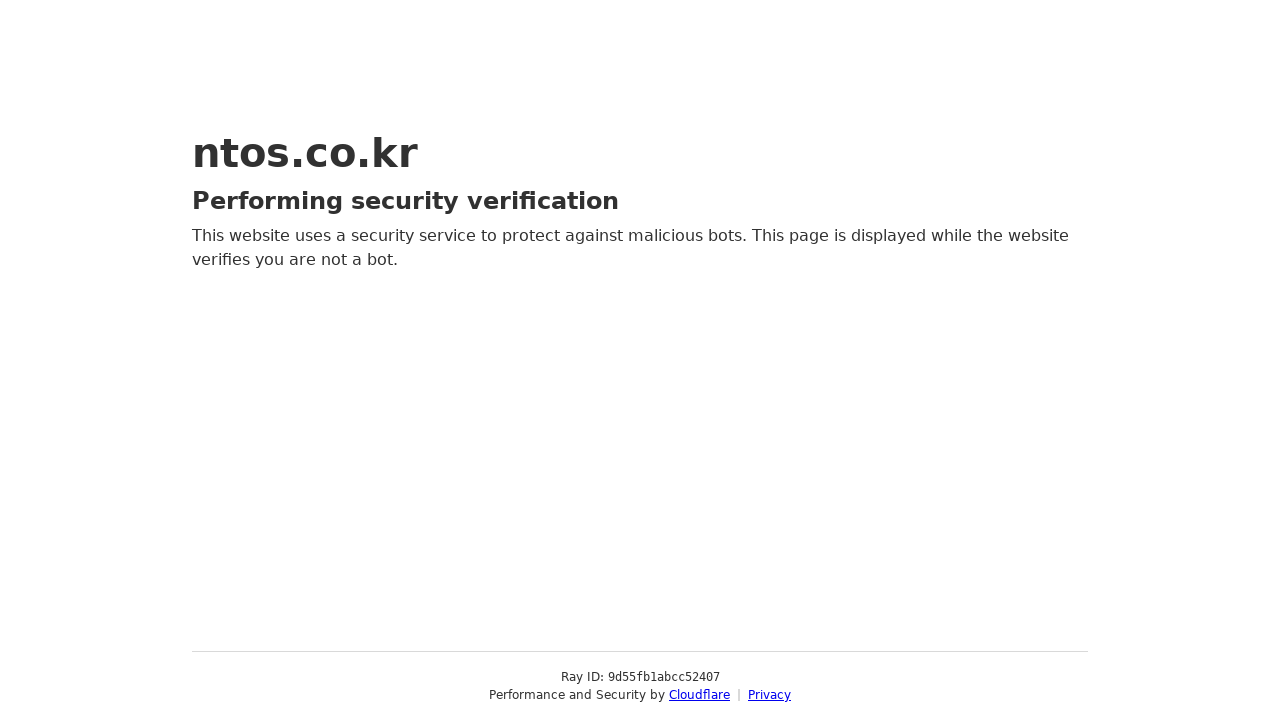

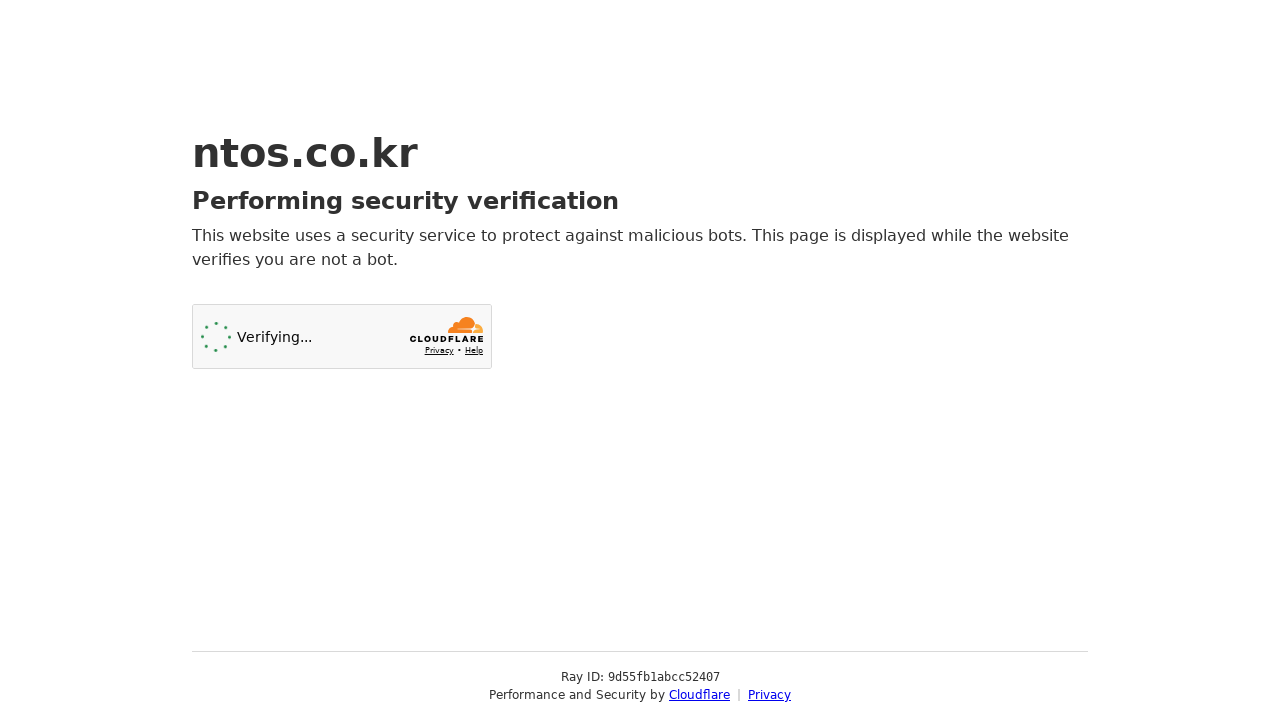